Tests file download functionality by filling a textarea and triggering a download

Starting URL: https://demoapps.qspiders.com/ui/download?sublist=0

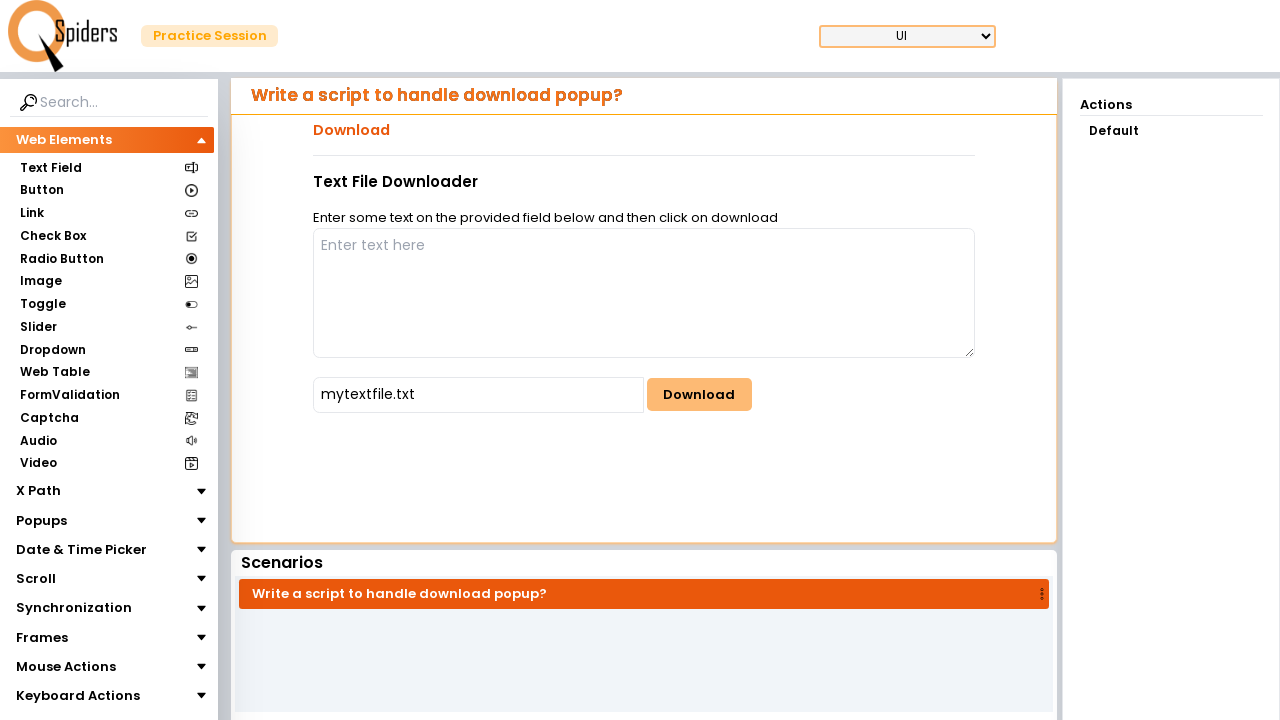

Filled textarea with test message 'Hello, this is a test message' on //textarea[@name='textarea']
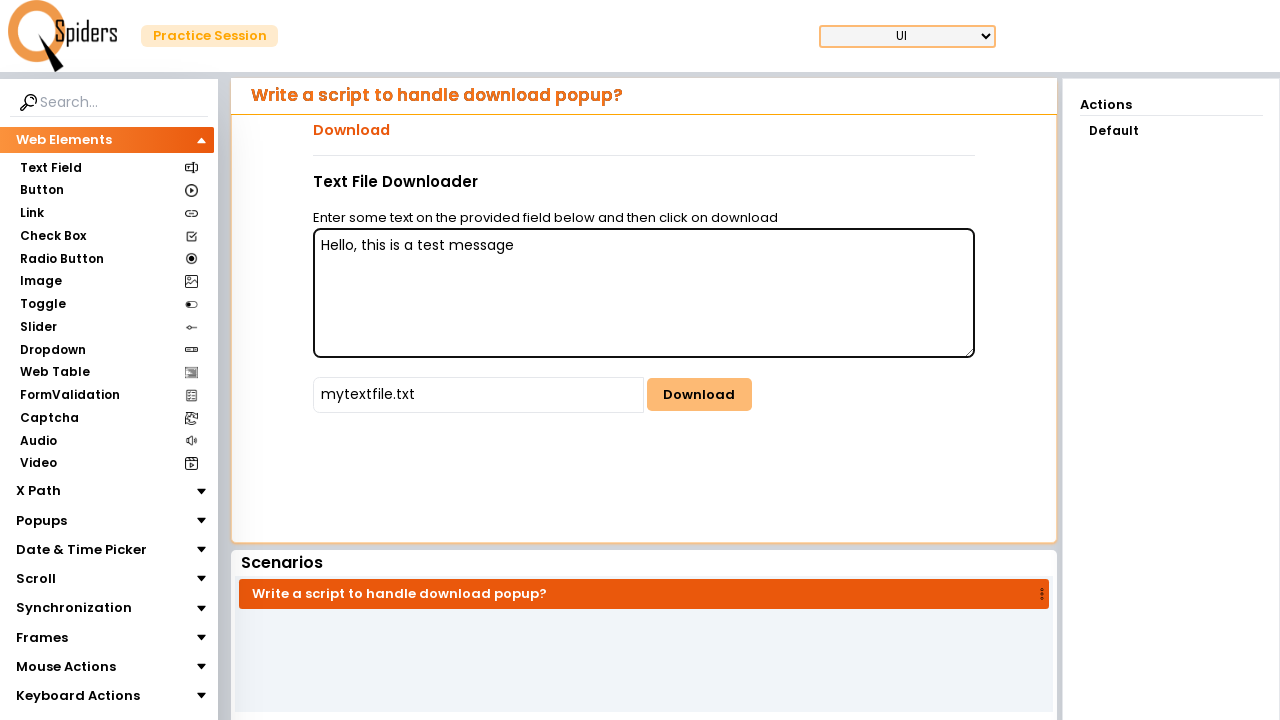

Clicked download button to trigger file download at (699, 395) on xpath=//button[@id='downloadButton']
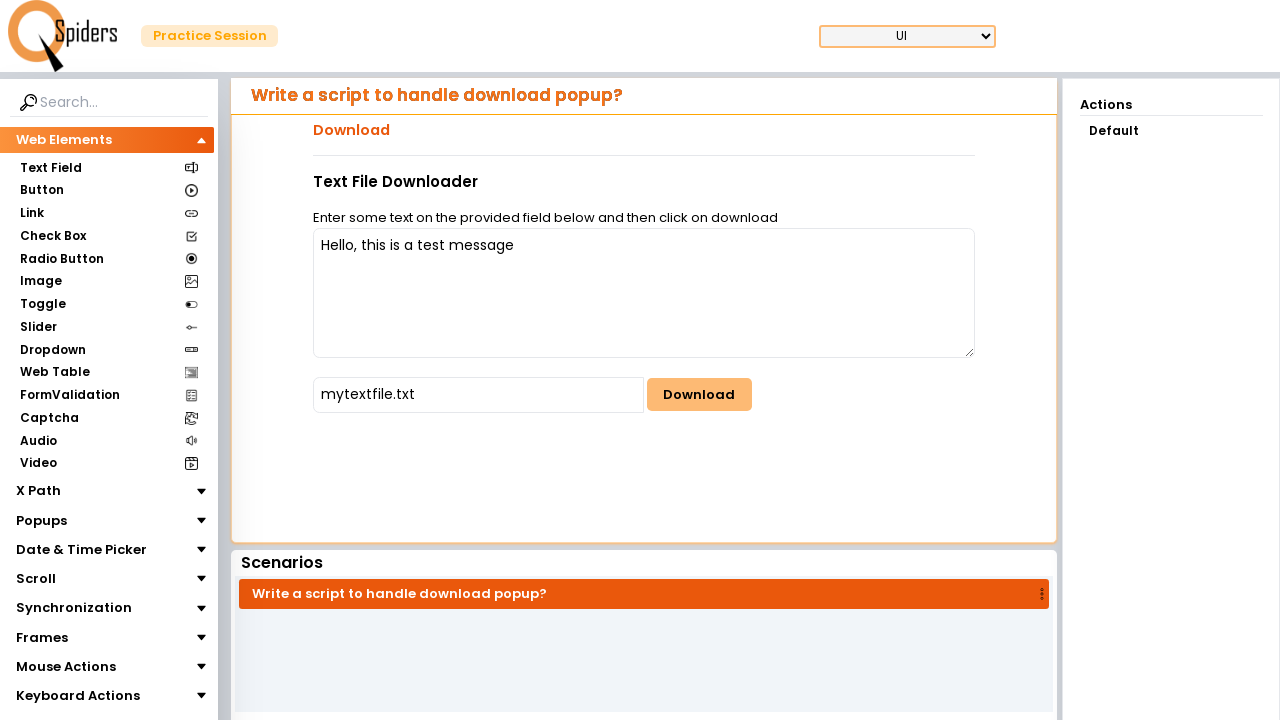

File download completed successfully
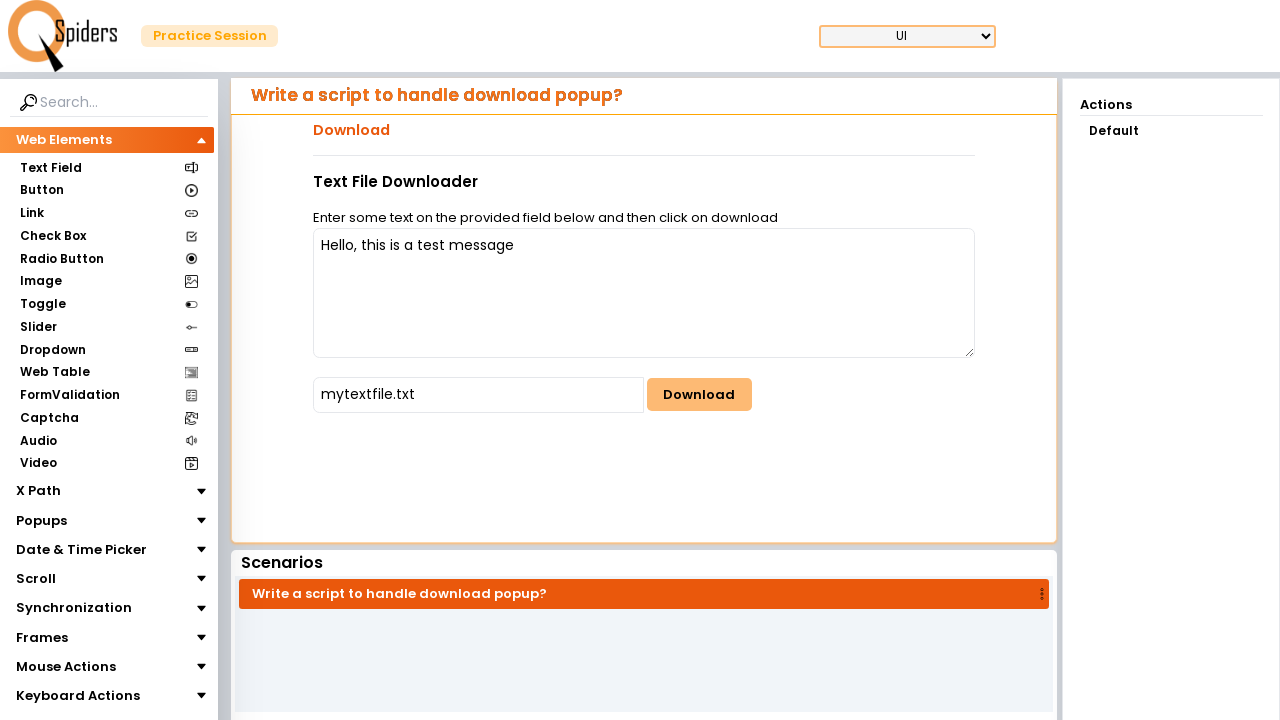

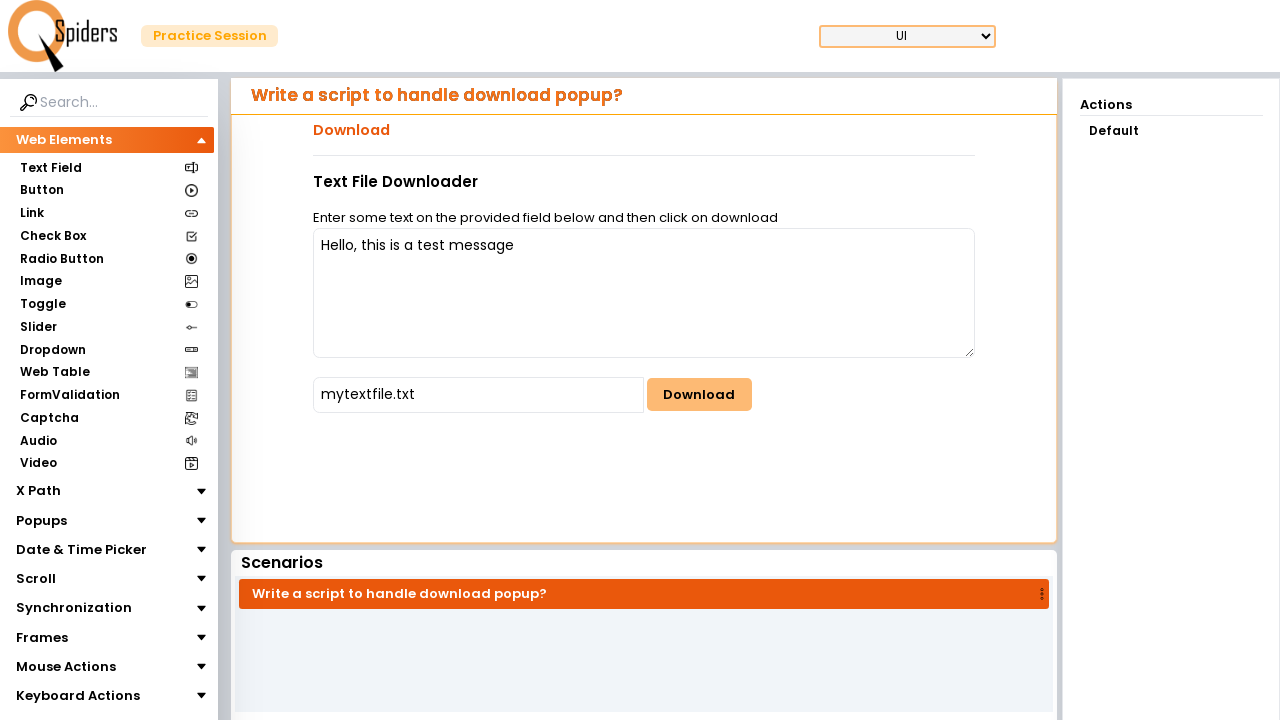